Tests double-click functionality on the Careers link on the PhonePe homepage

Starting URL: https://www.phonepe.com/

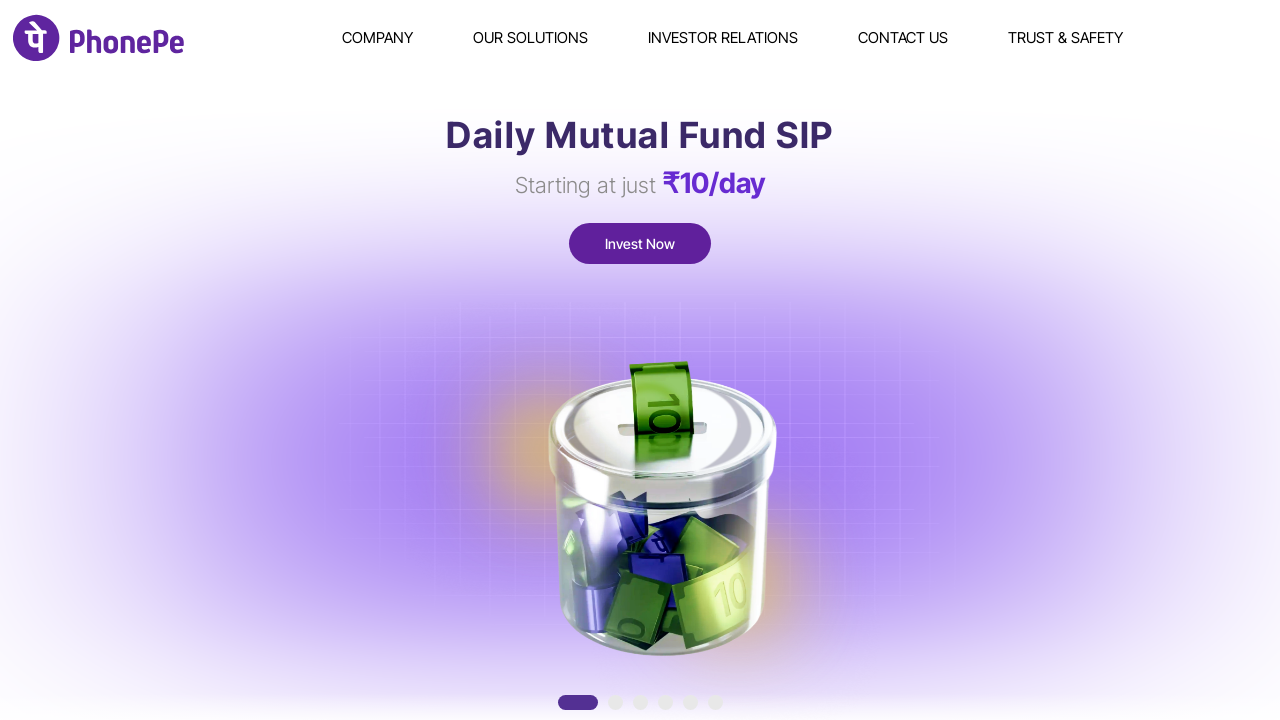

Navigated to PhonePe homepage
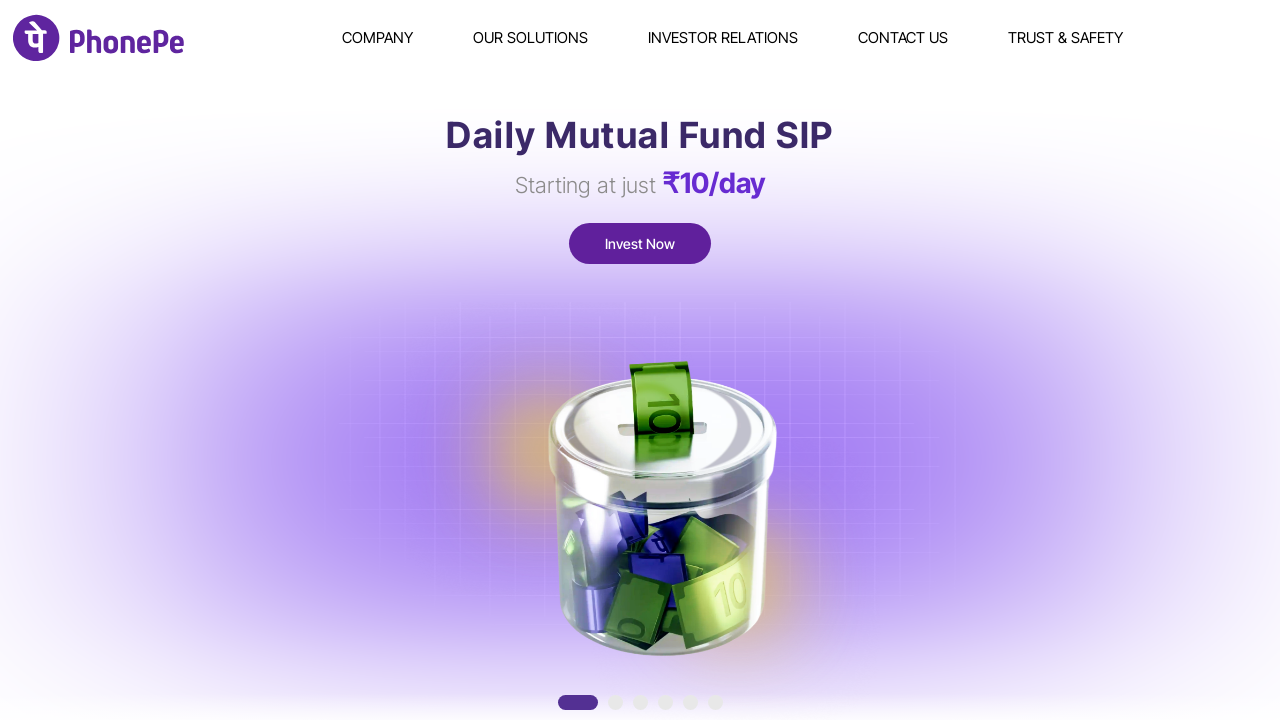

Double-clicked on the Careers link at (768, 710) on xpath=//a[text()='Careers']
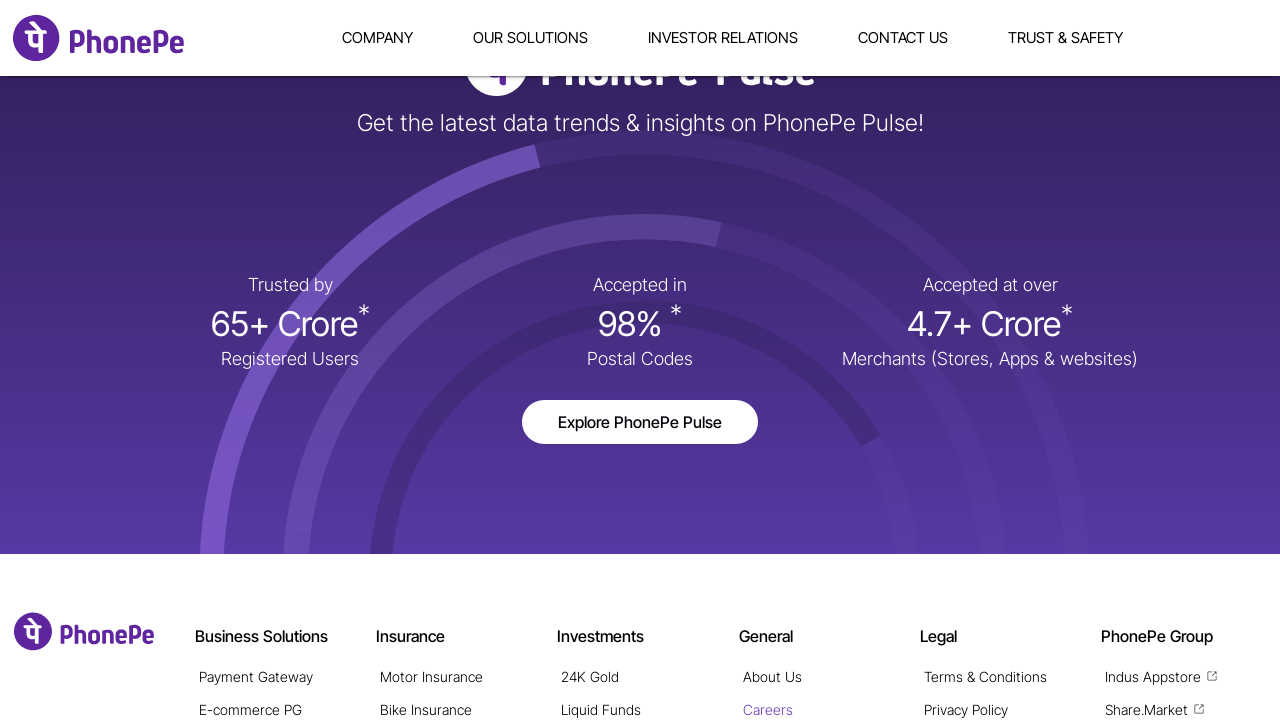

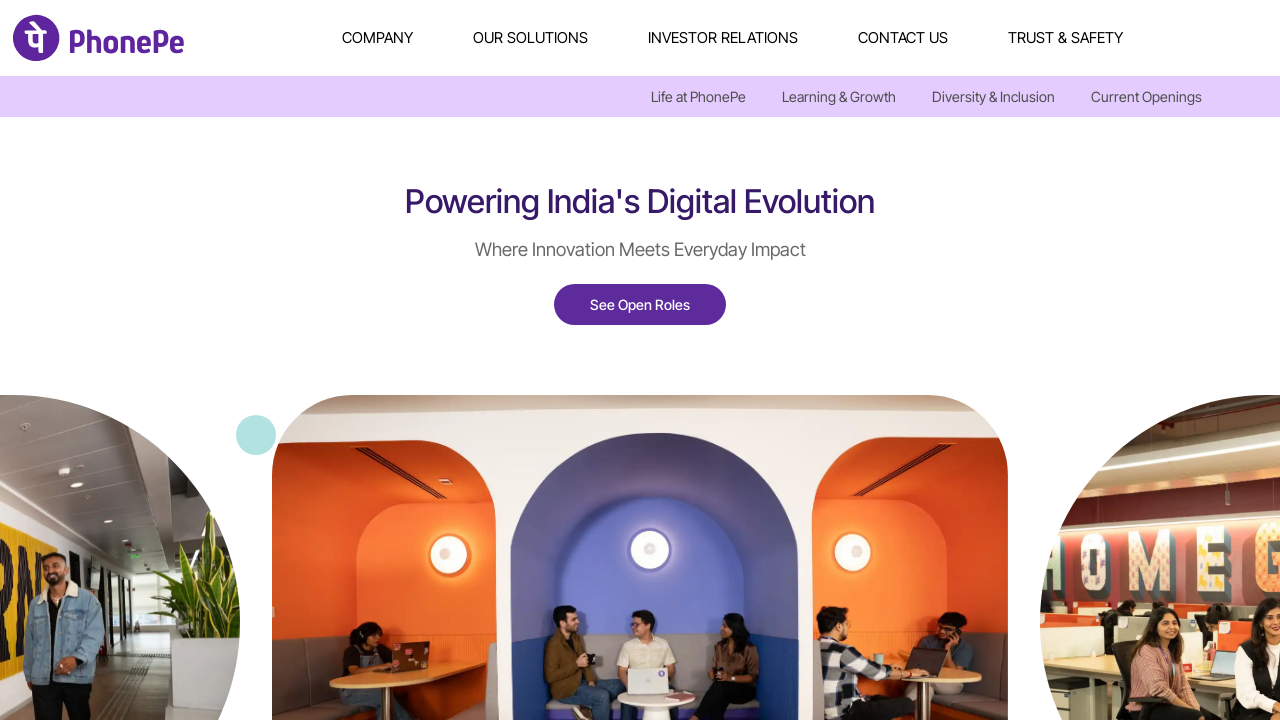